Calculates the sum of two numbers displayed on the page and selects the result from a dropdown menu before submitting the form

Starting URL: http://suninjuly.github.io/selects2.html

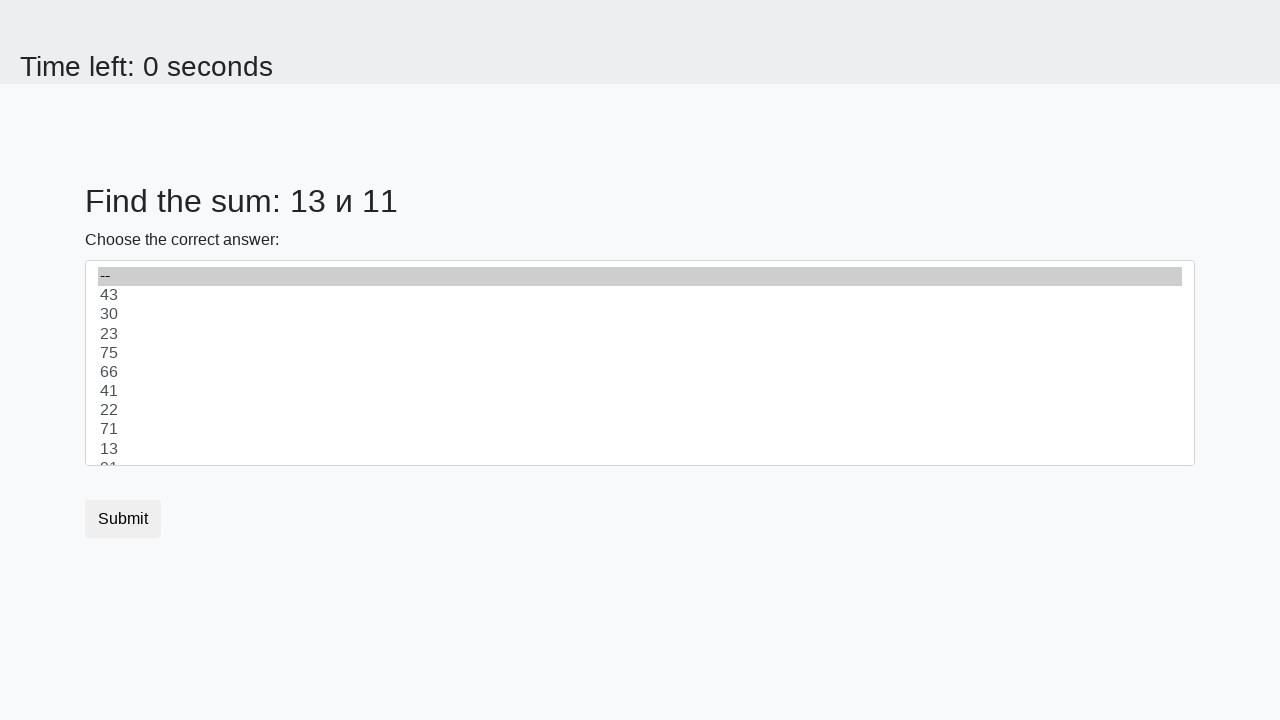

Located first number element (#num1)
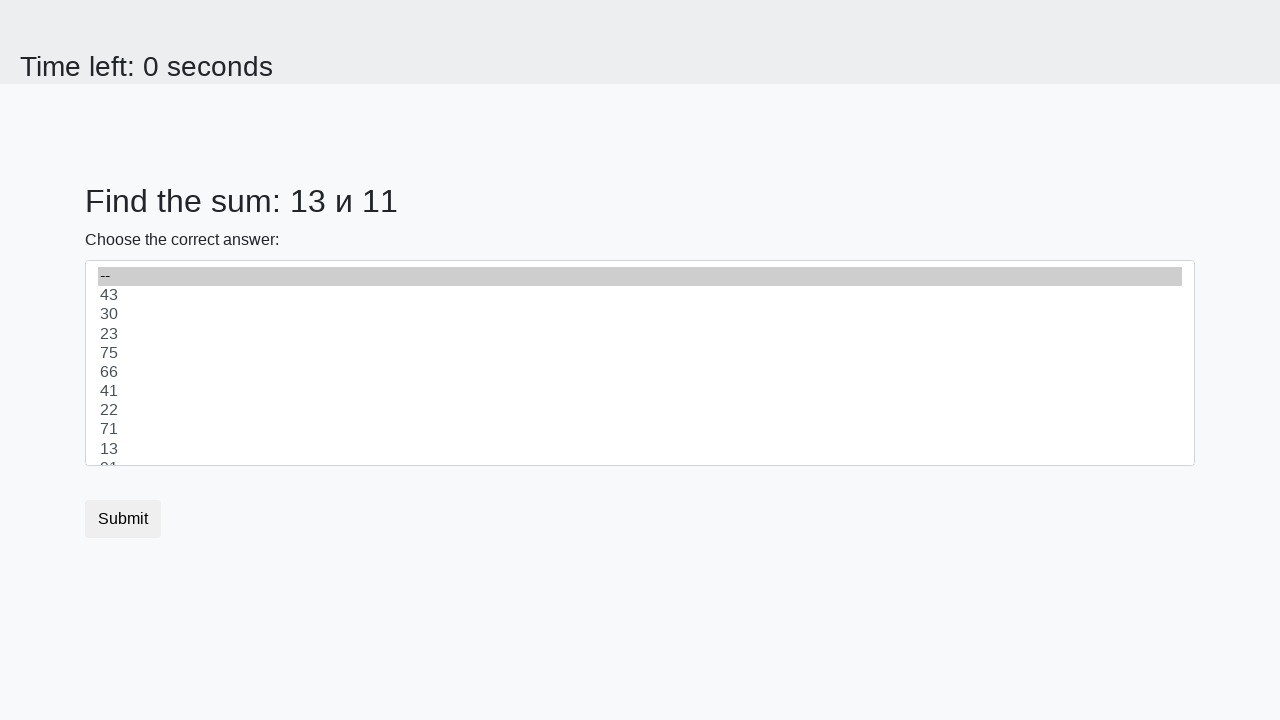

Retrieved first number from page: 13
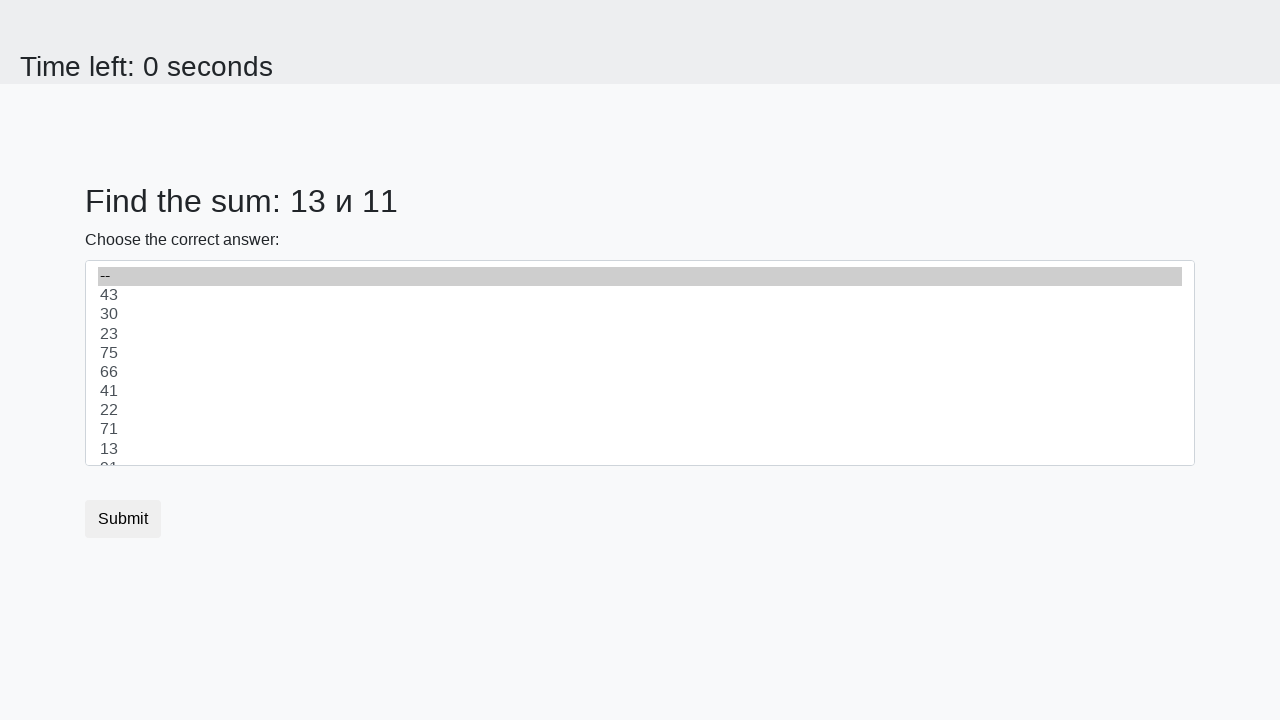

Located second number element (#num2)
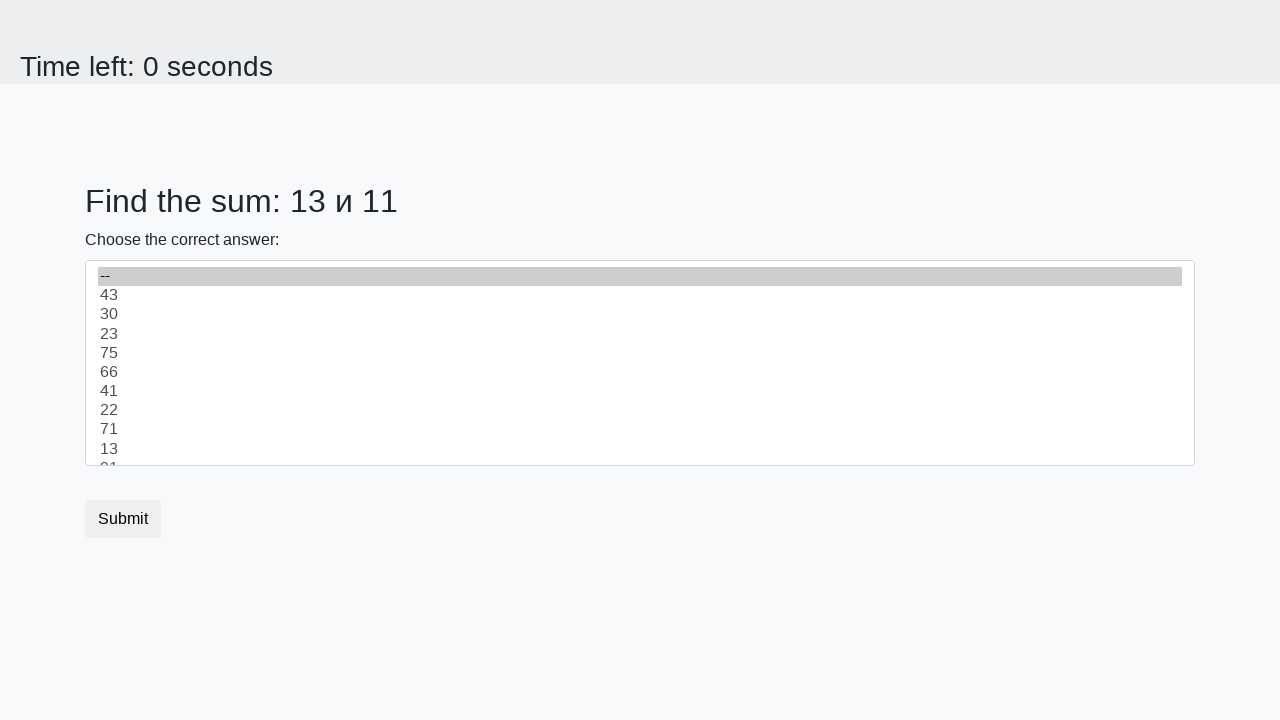

Retrieved second number from page: 11
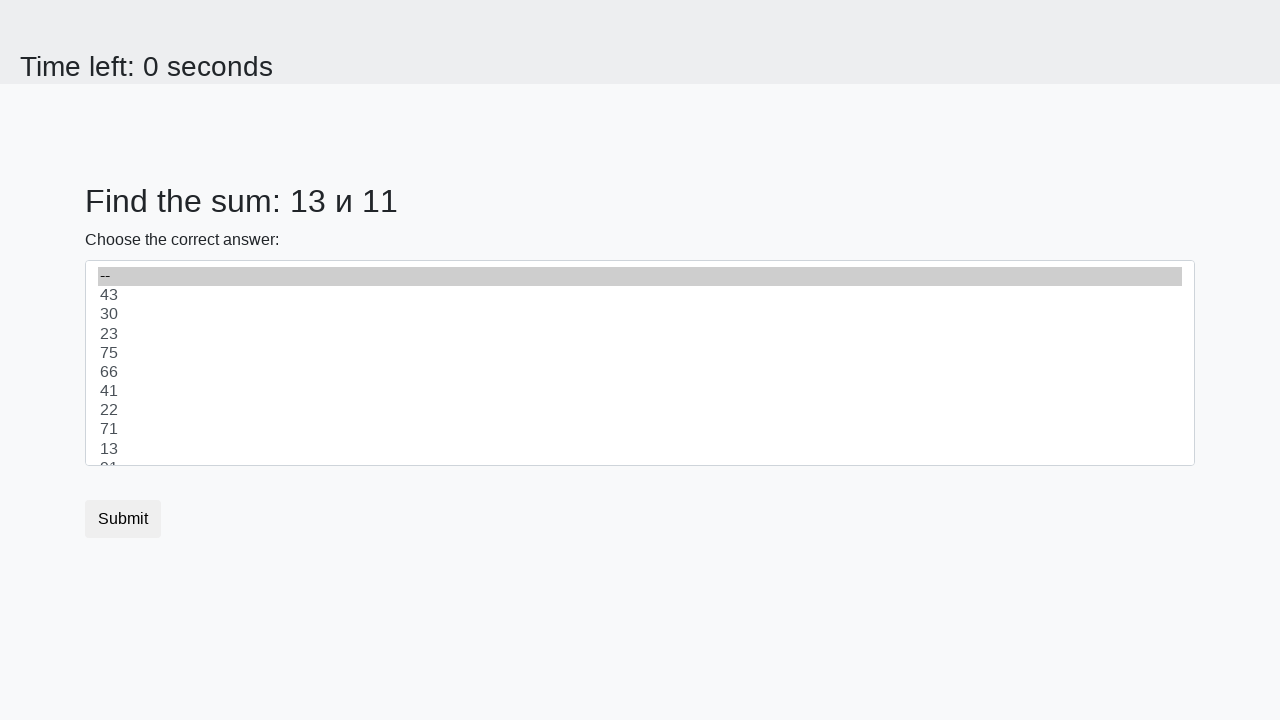

Calculated sum of 13 + 11 = 24
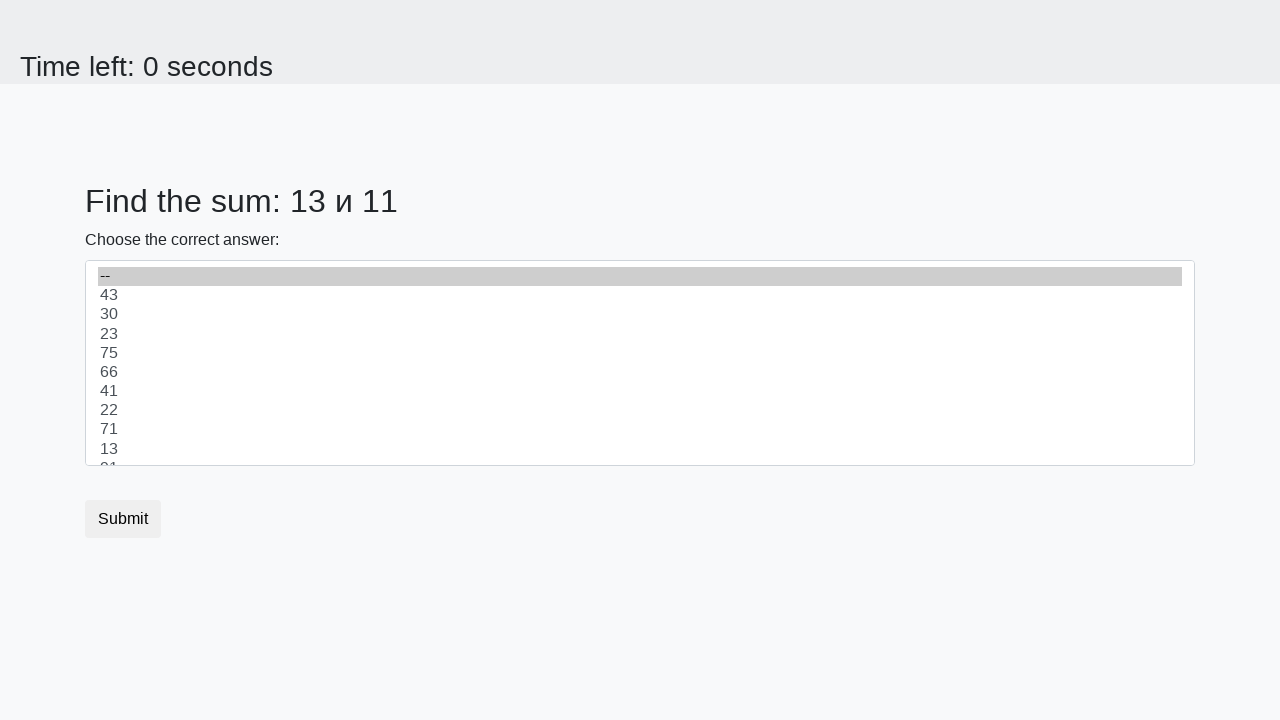

Selected calculated sum '24' from dropdown menu on select
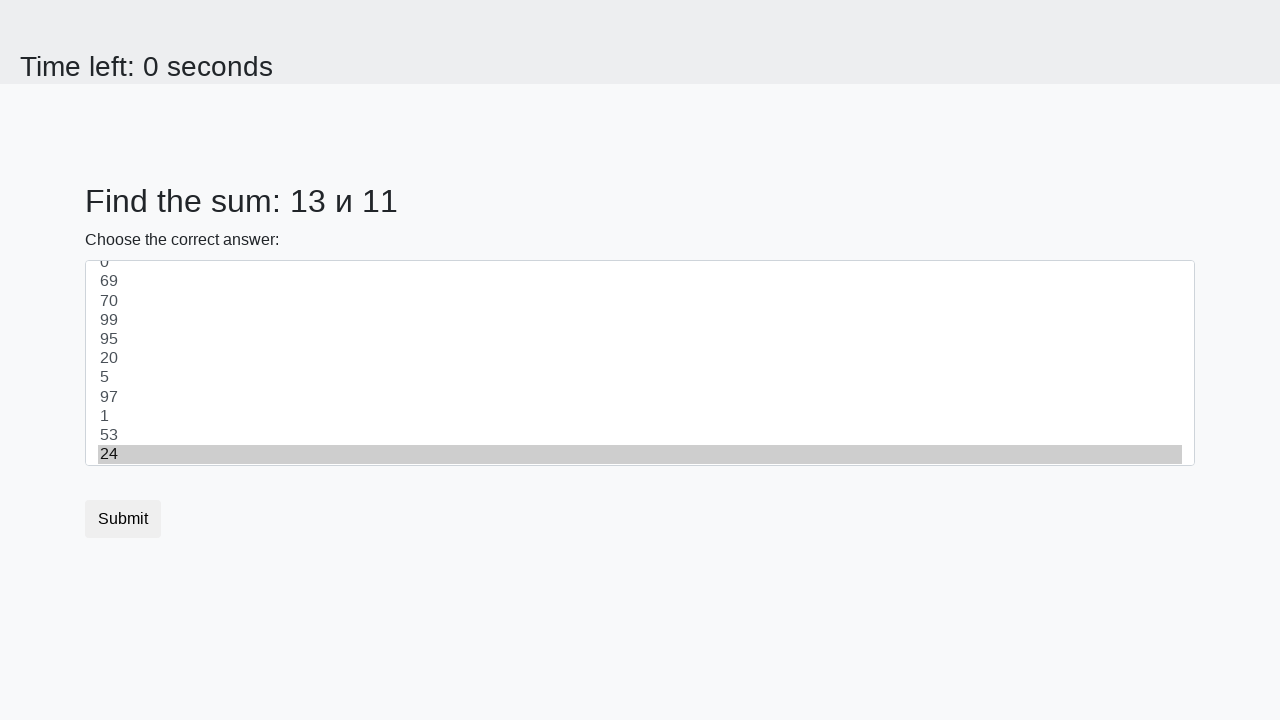

Clicked submit button to complete form at (123, 519) on button.btn
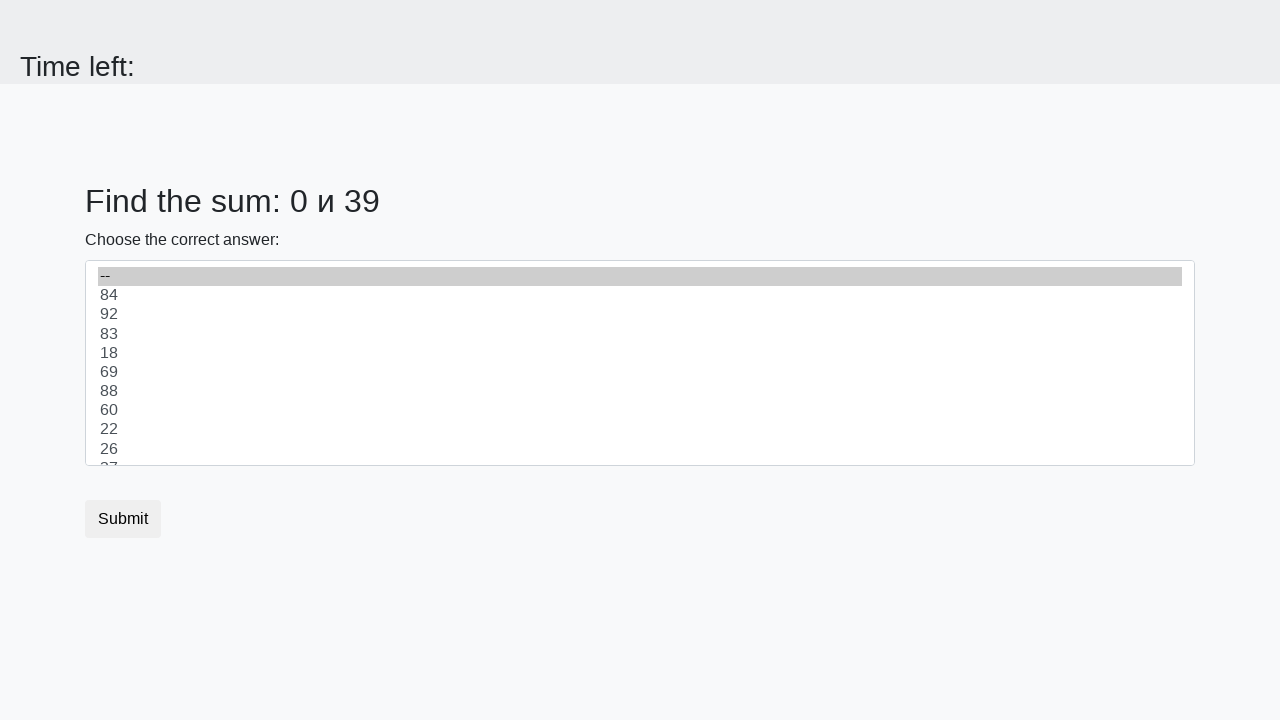

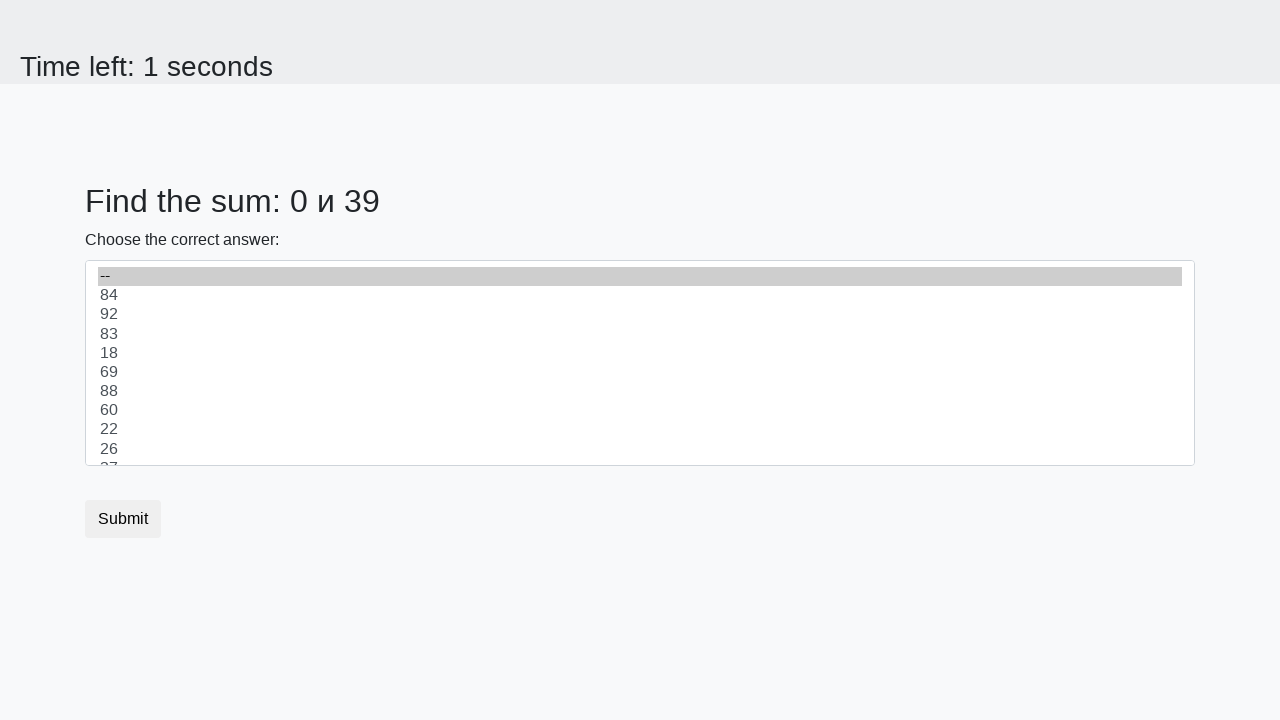